Tests hotel search functionality by searching for hotels in New York and verifying results are displayed

Starting URL: https://www.booking.com

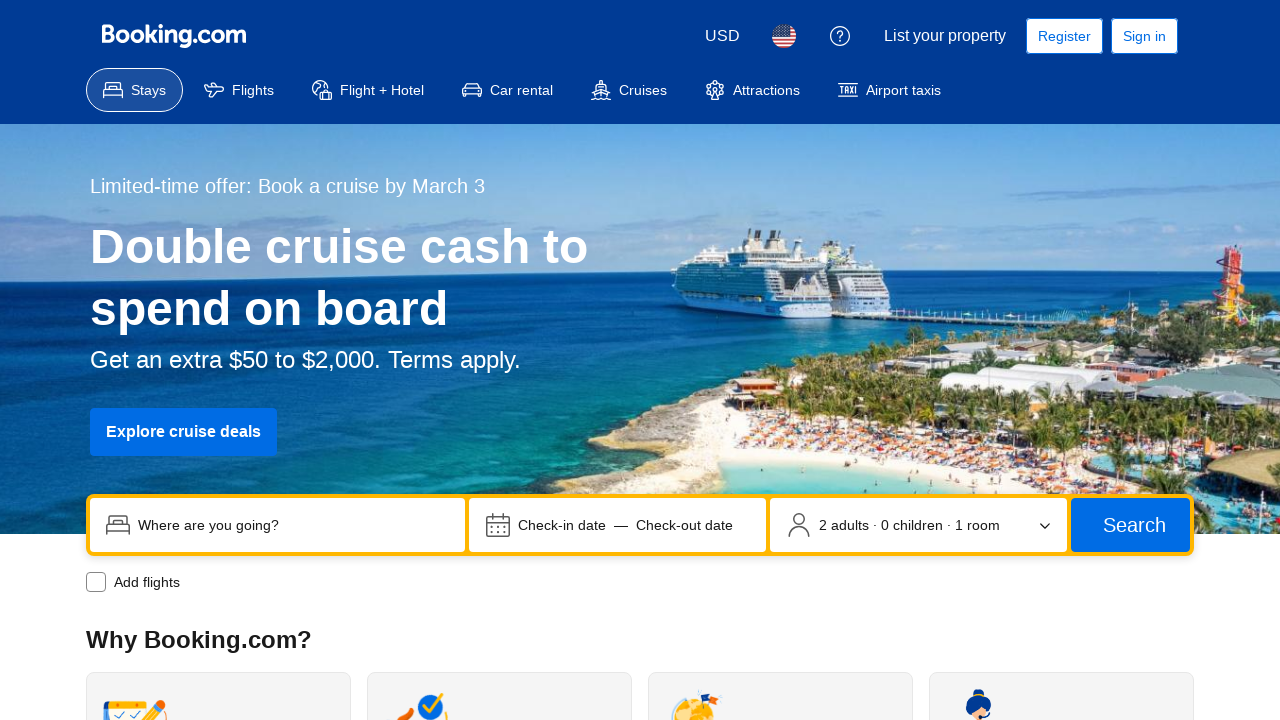

Clicked on the destination search field at (278, 525) on [data-testid='destination-container']
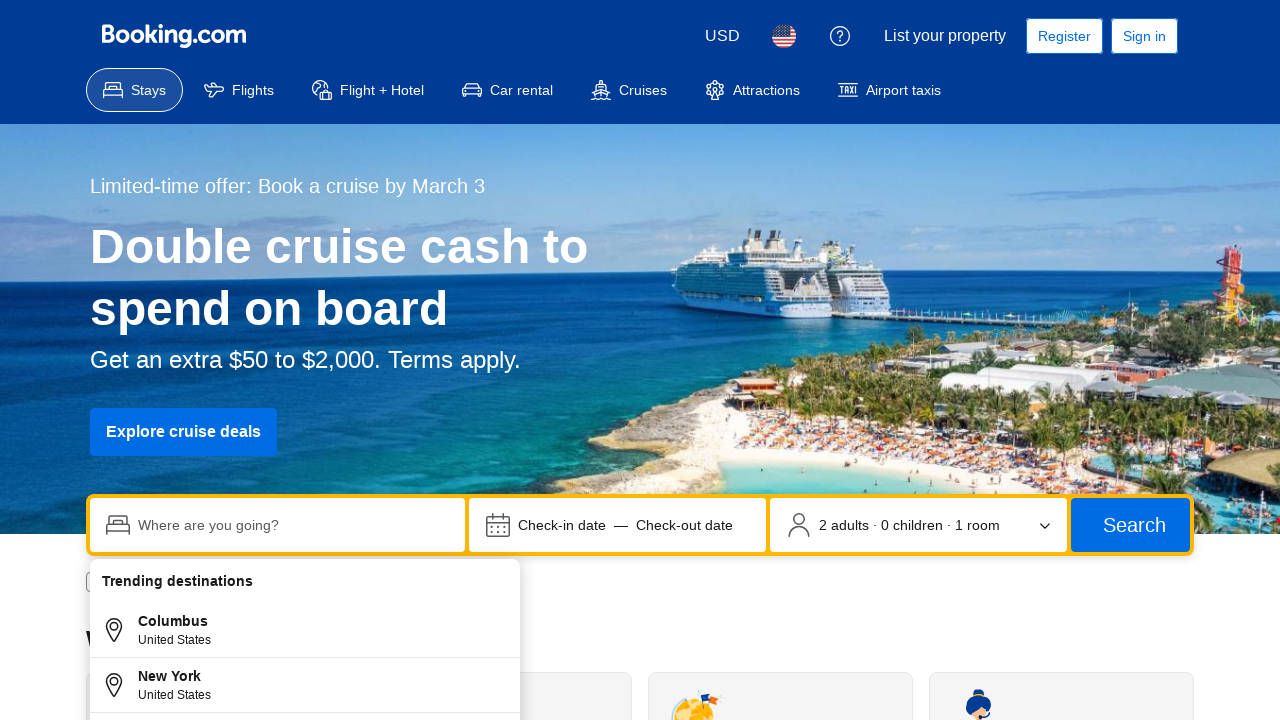

Filled search field with 'New York' on input[name='ss']
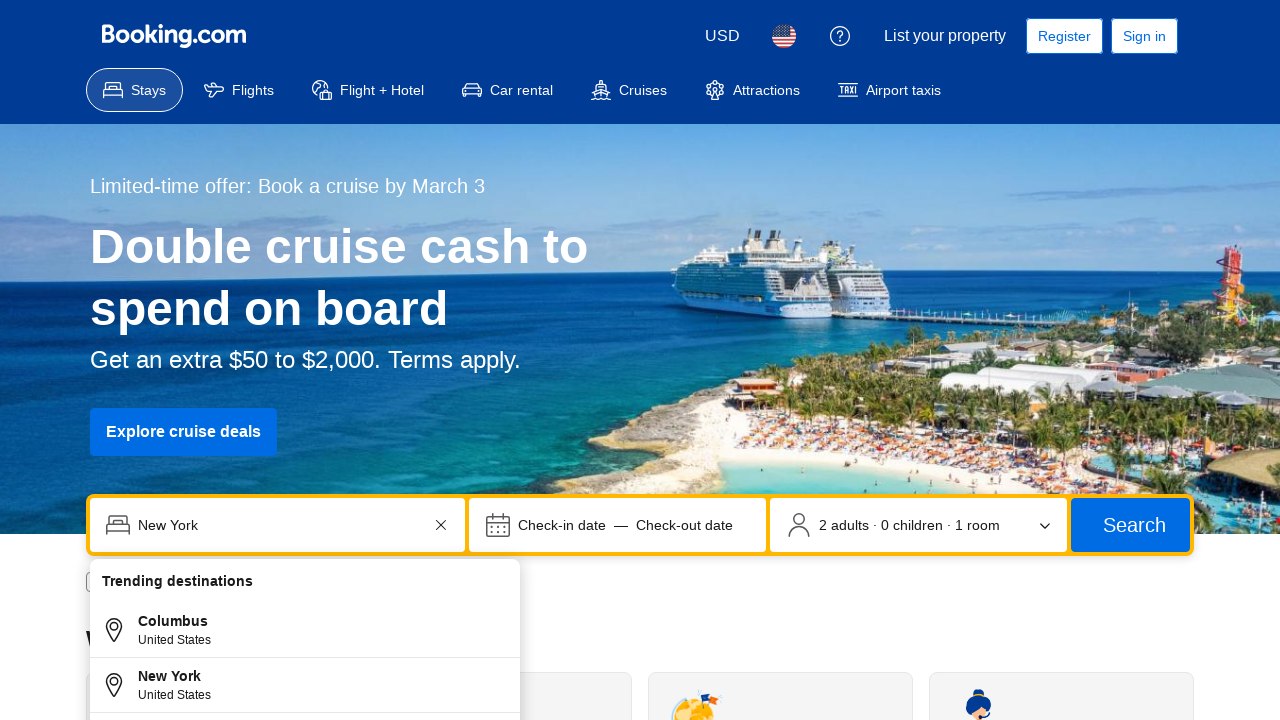

Autocomplete suggestions appeared
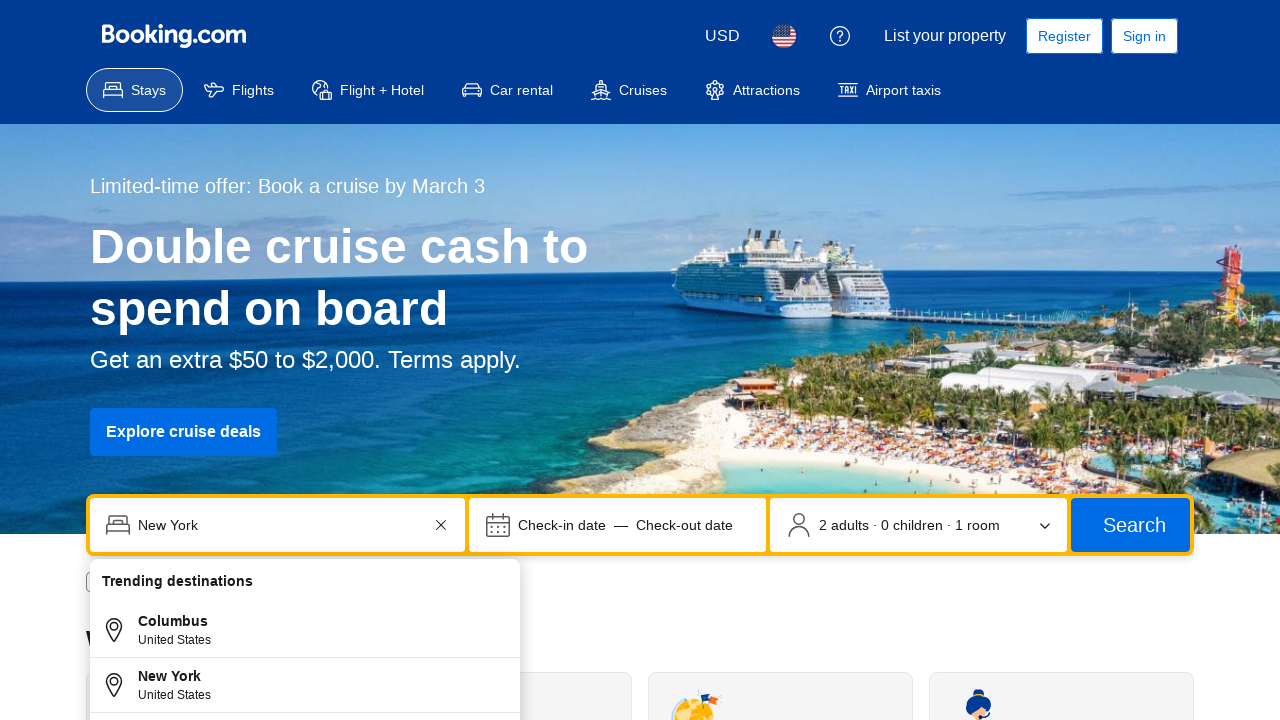

Selected first autocomplete suggestion for New York at (305, 587) on [data-testid='autocomplete-results'] li:first-child
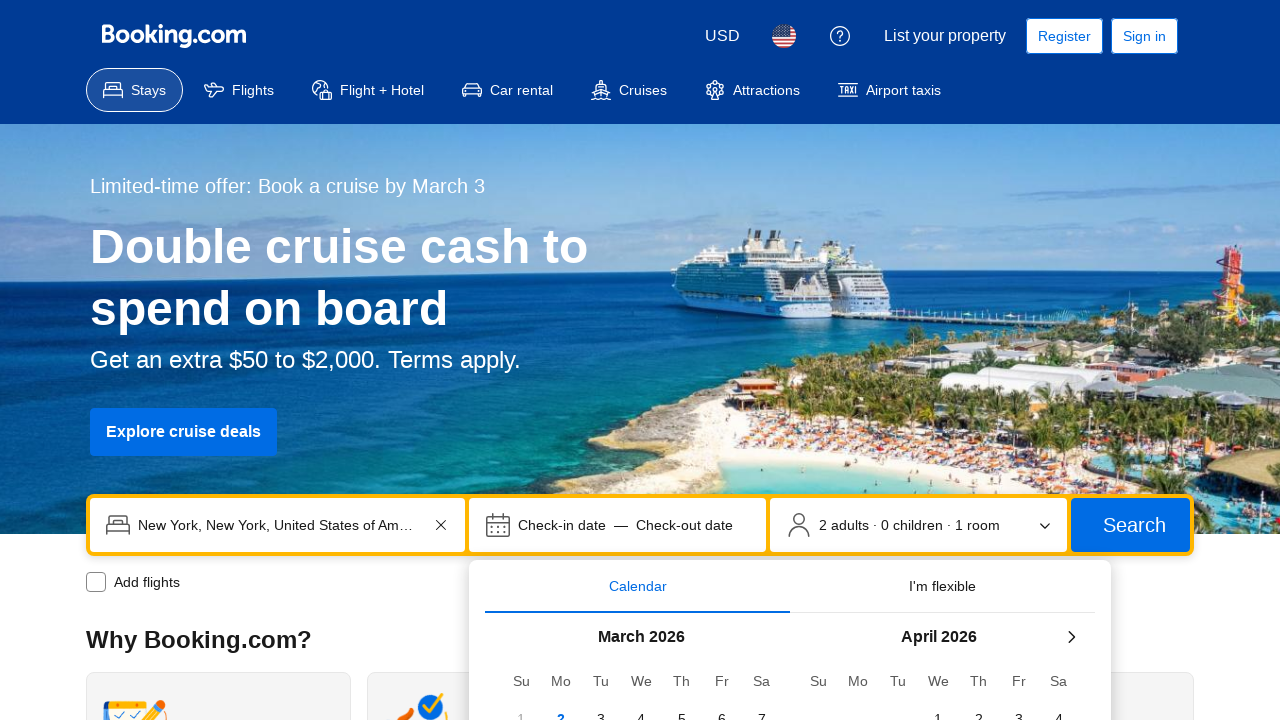

Clicked the search button to search for hotels at (1130, 525) on button[type='submit']
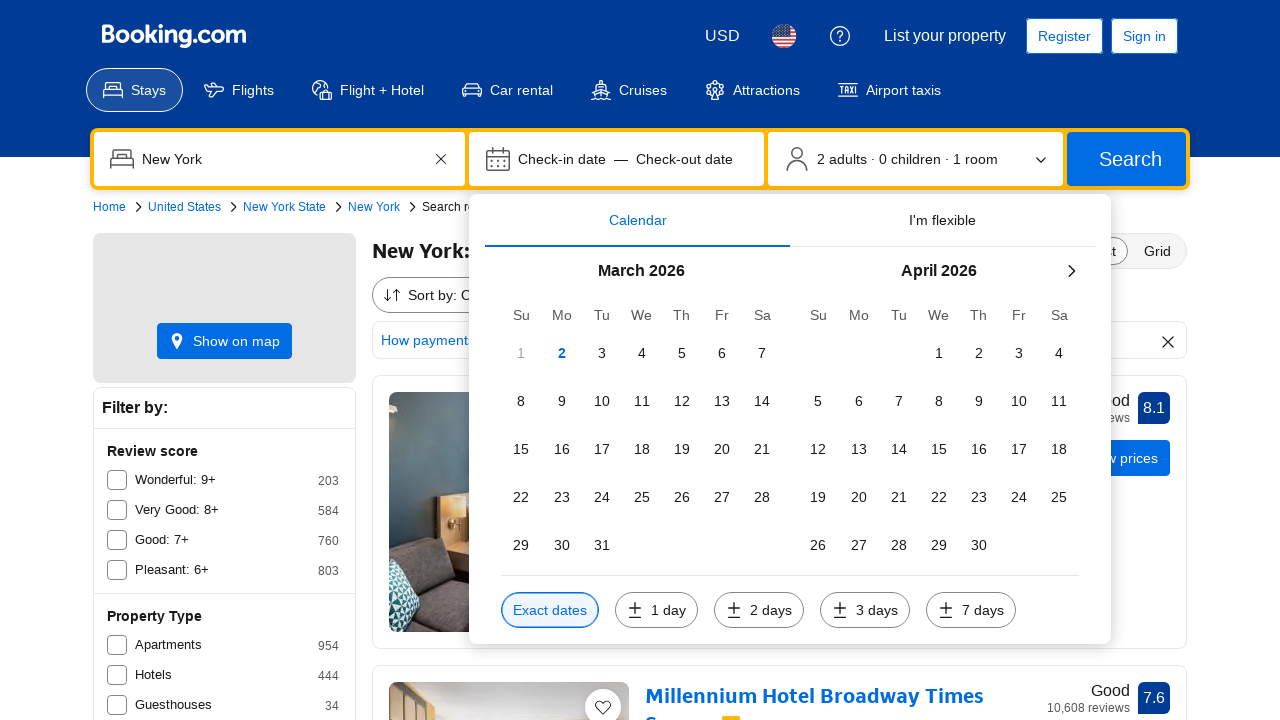

Hotel search results loaded successfully
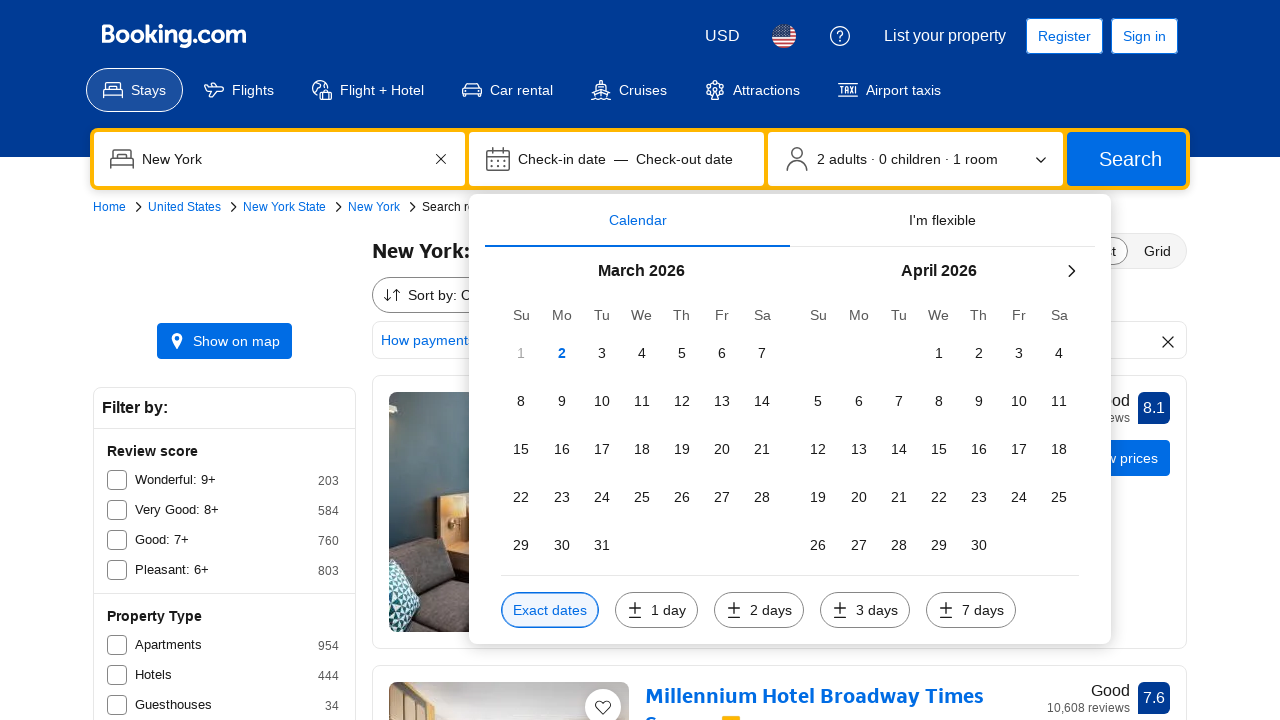

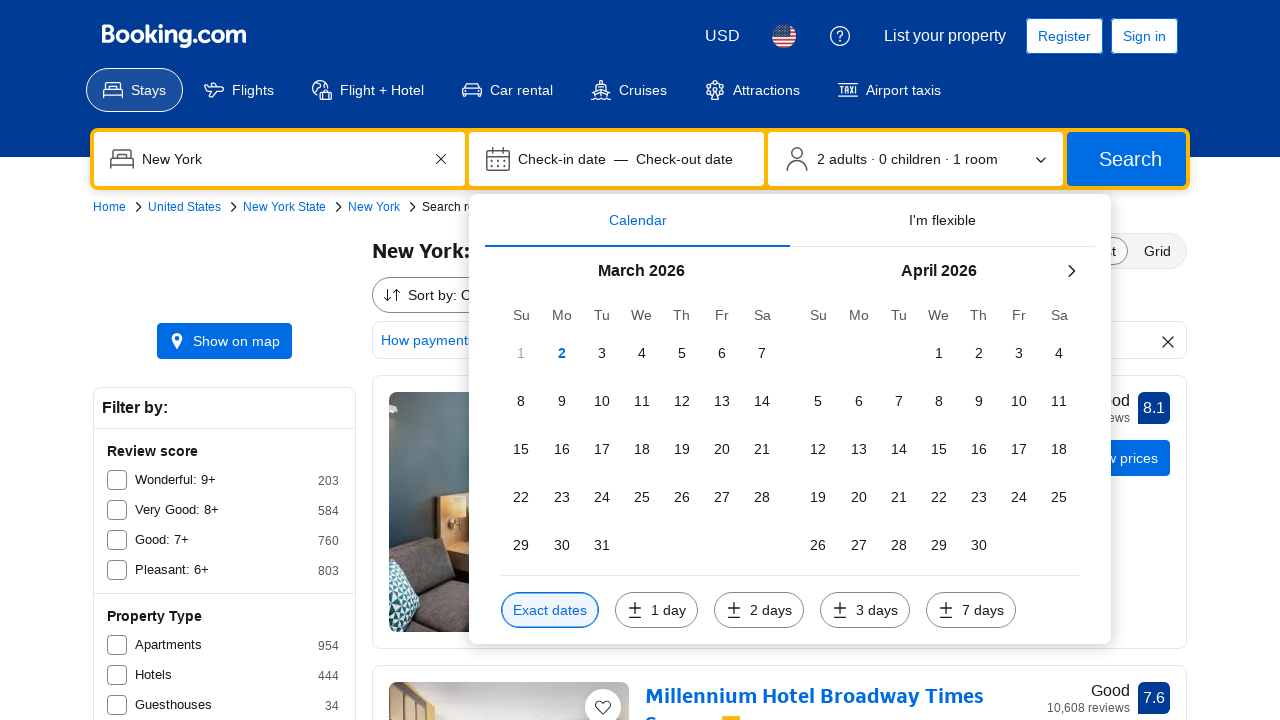